Navigates to the Rahul Shetty Academy website and verifies the page loads by checking the title is present

Starting URL: https://rahulshettyacademy.com/

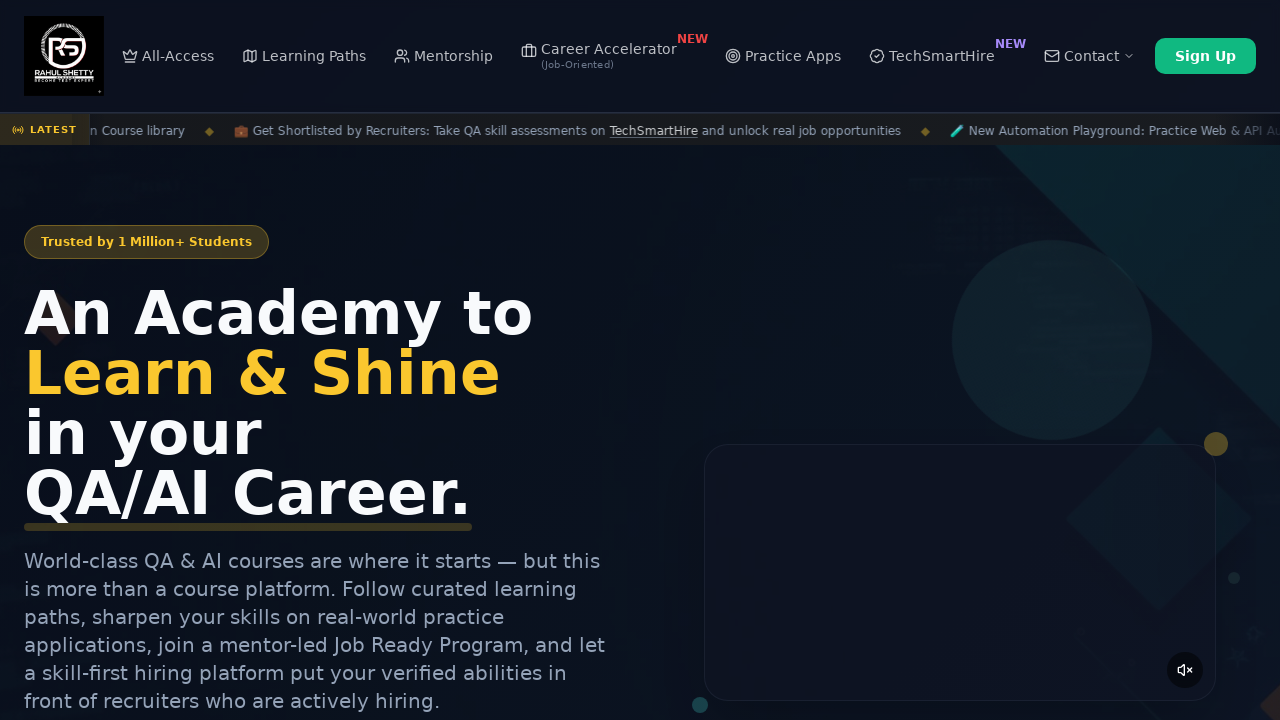

Navigated to Rahul Shetty Academy website
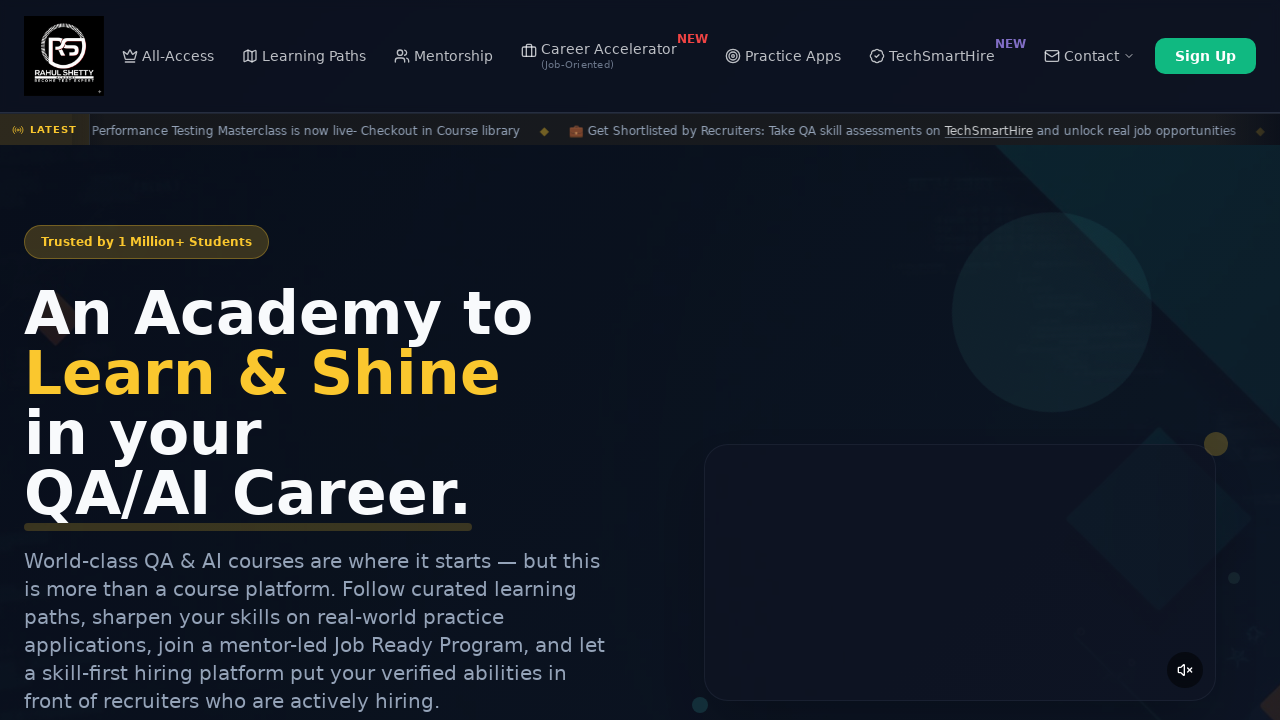

Page fully loaded (DOM content loaded)
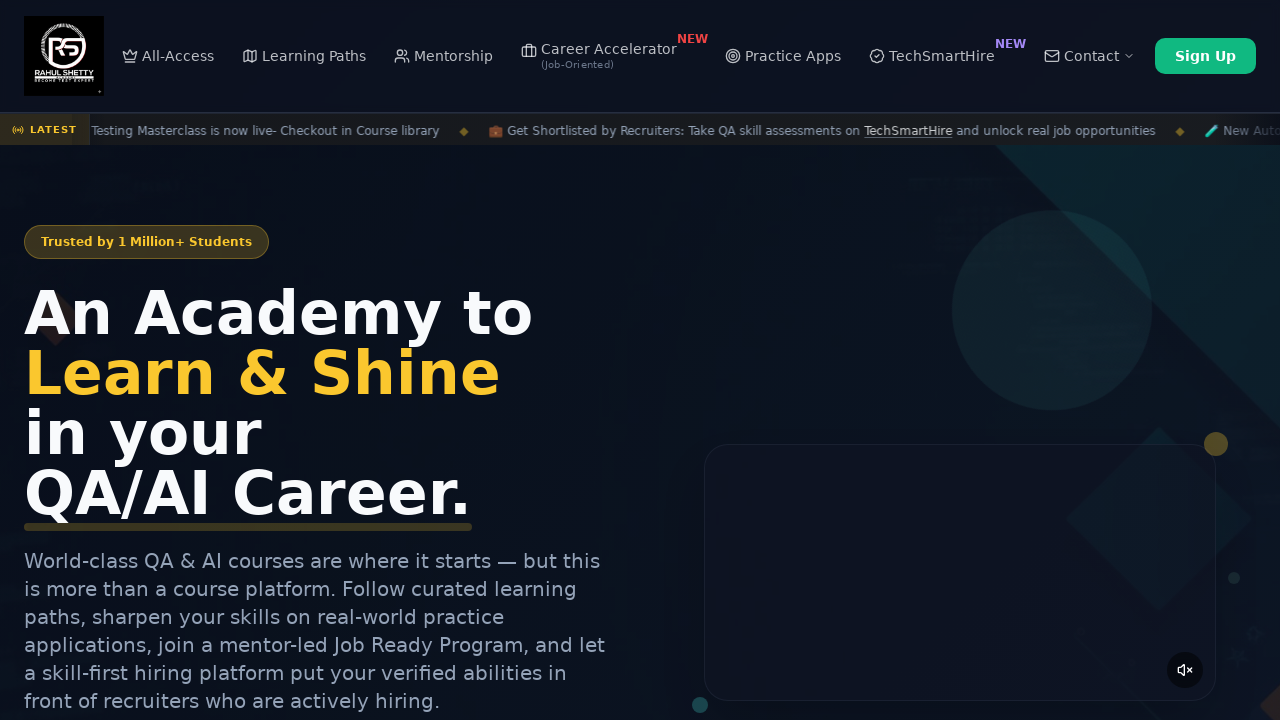

Retrieved page title: 'Rahul Shetty Academy | QA Automation, Playwright, AI Testing & Online Training'
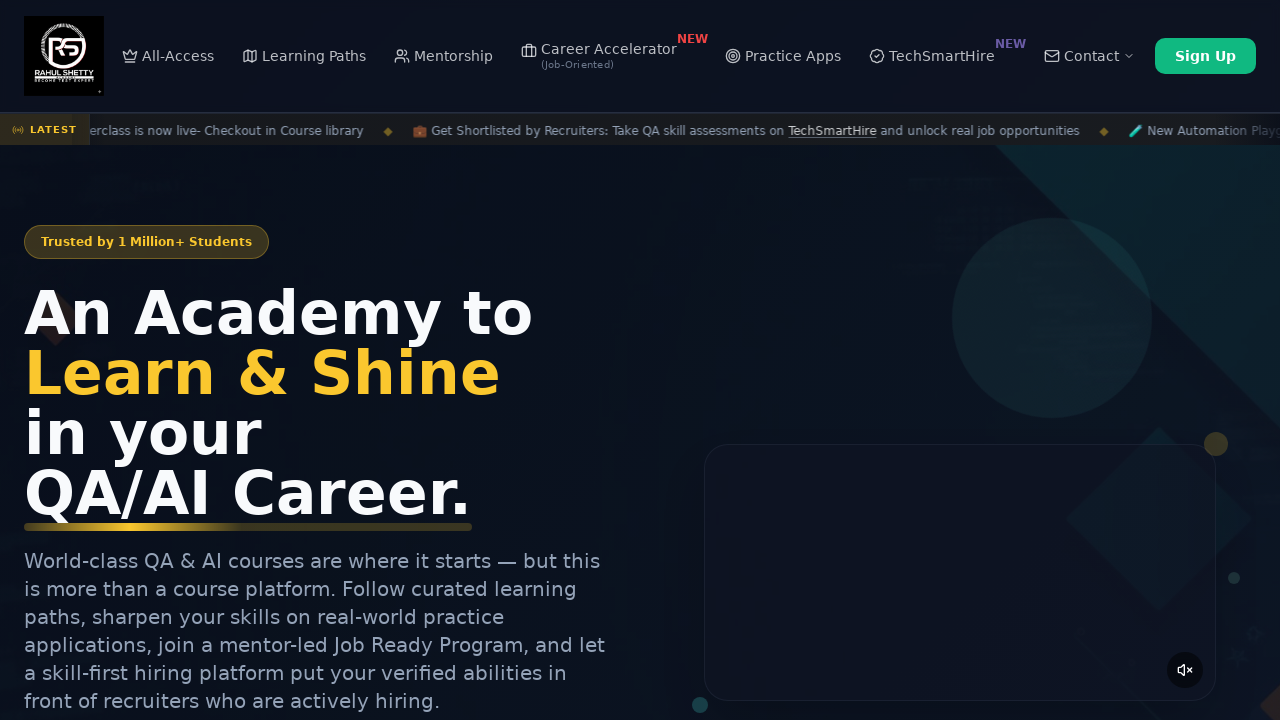

Verified page title is present and not empty
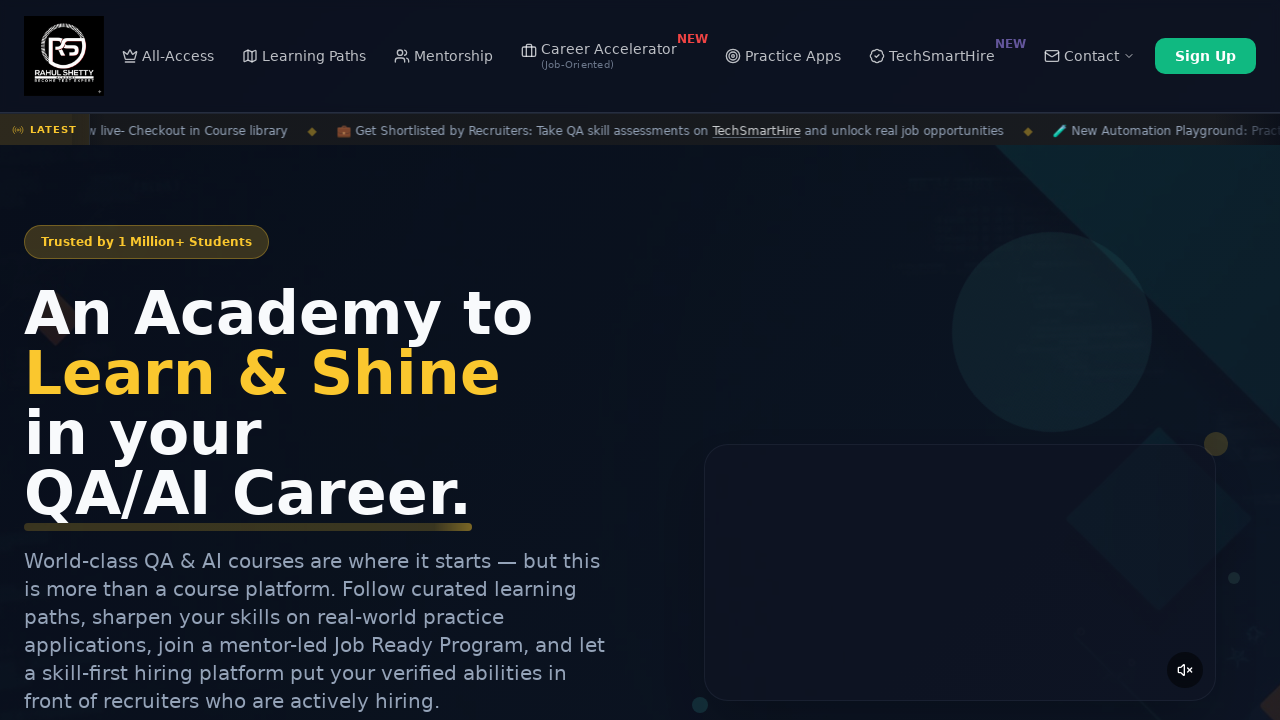

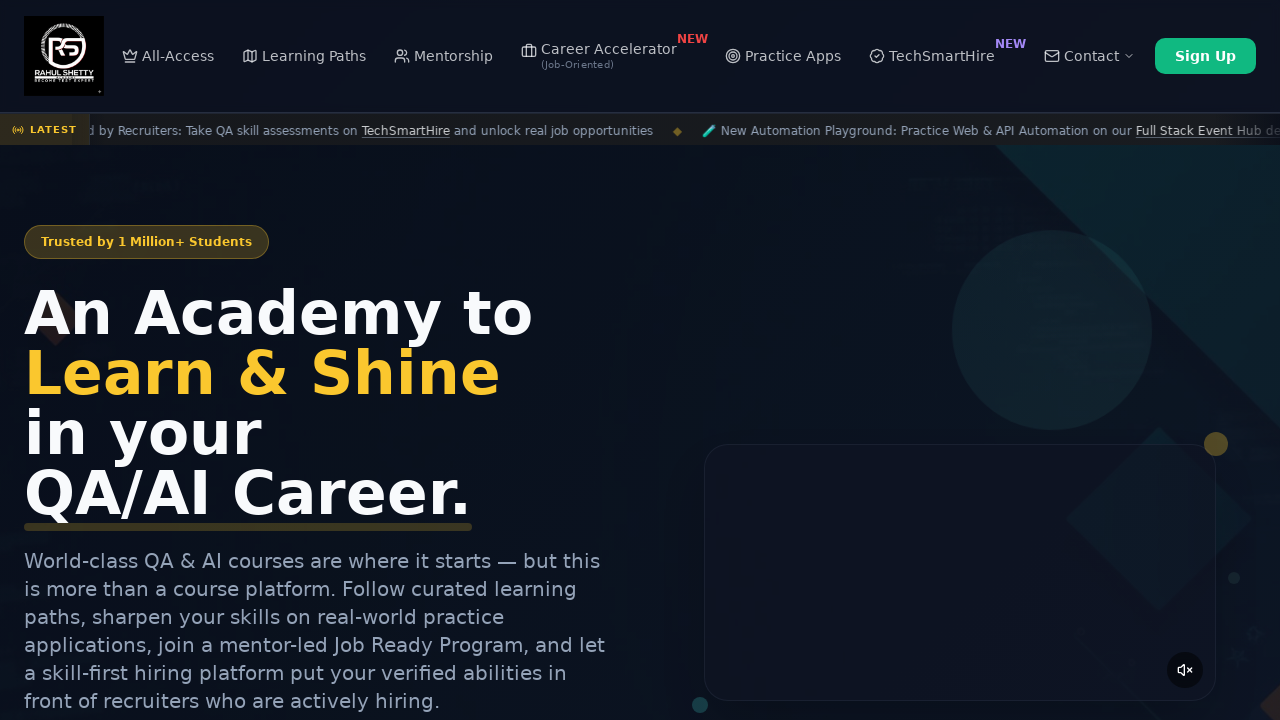